Tests browser window positioning by navigating to Flipkart and setting the window position to specific coordinates (50, 50).

Starting URL: https://www.flipkart.com/

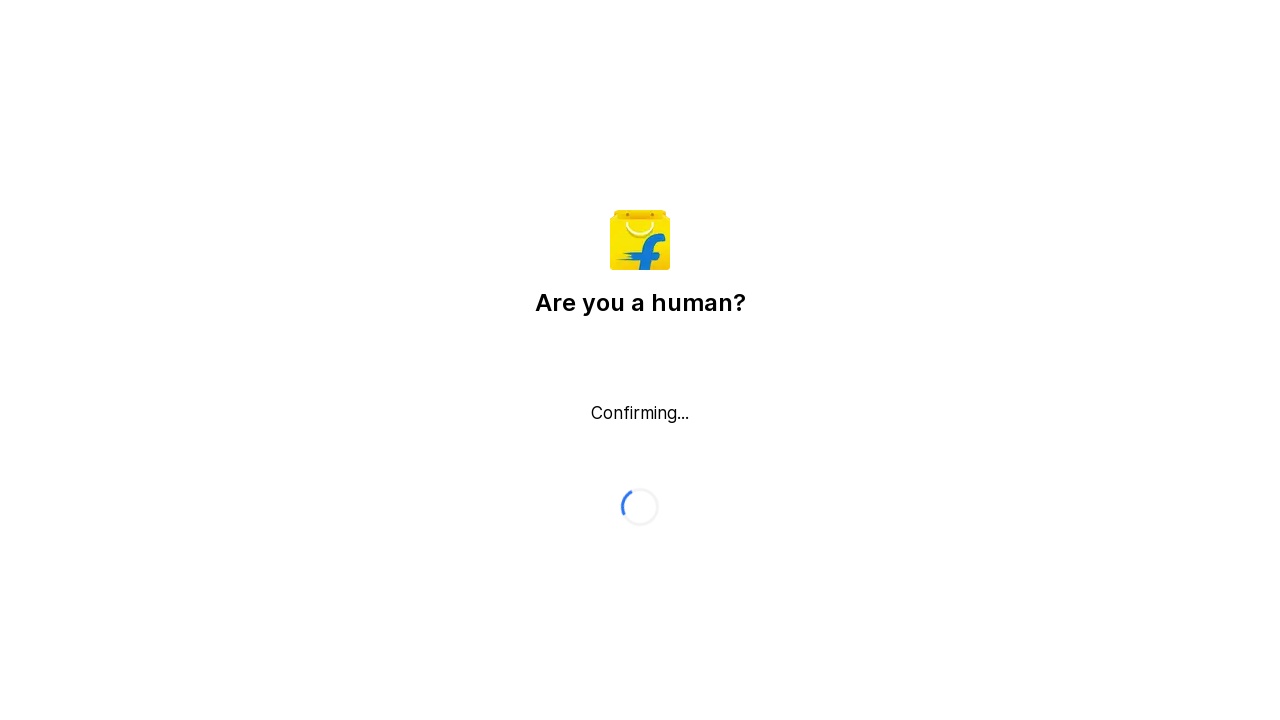

Set browser window position to coordinates (50, 50)
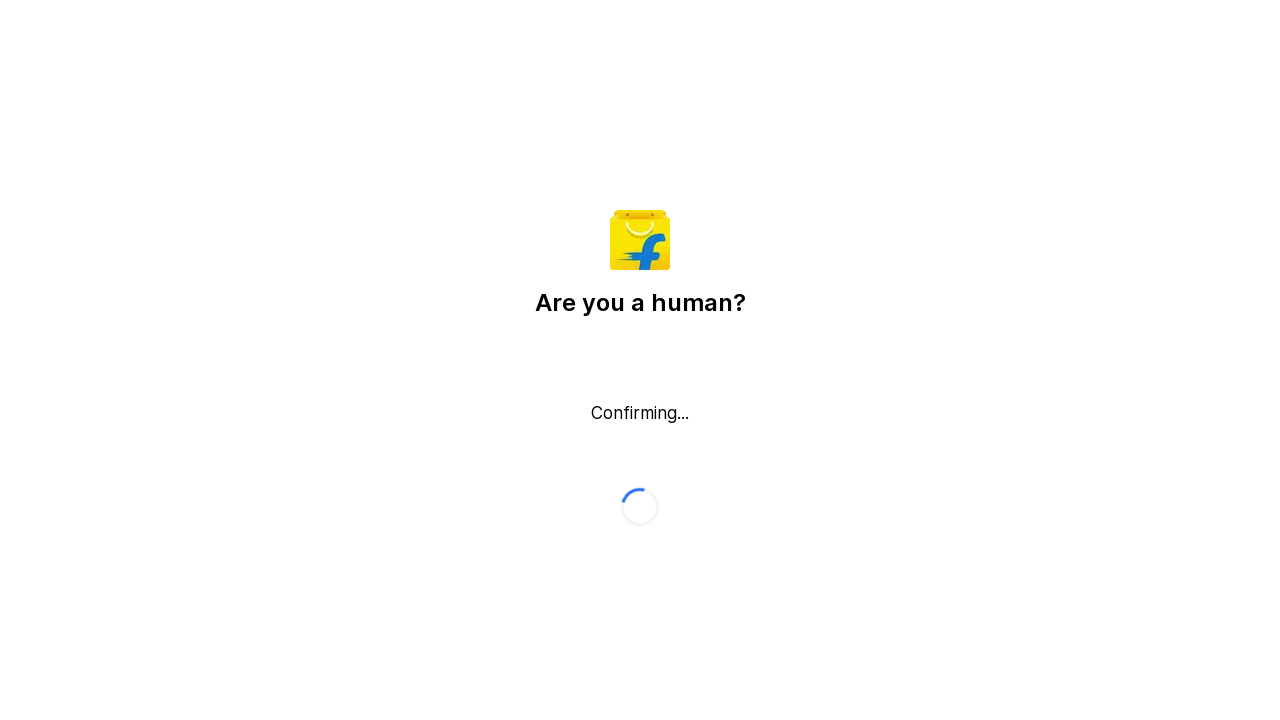

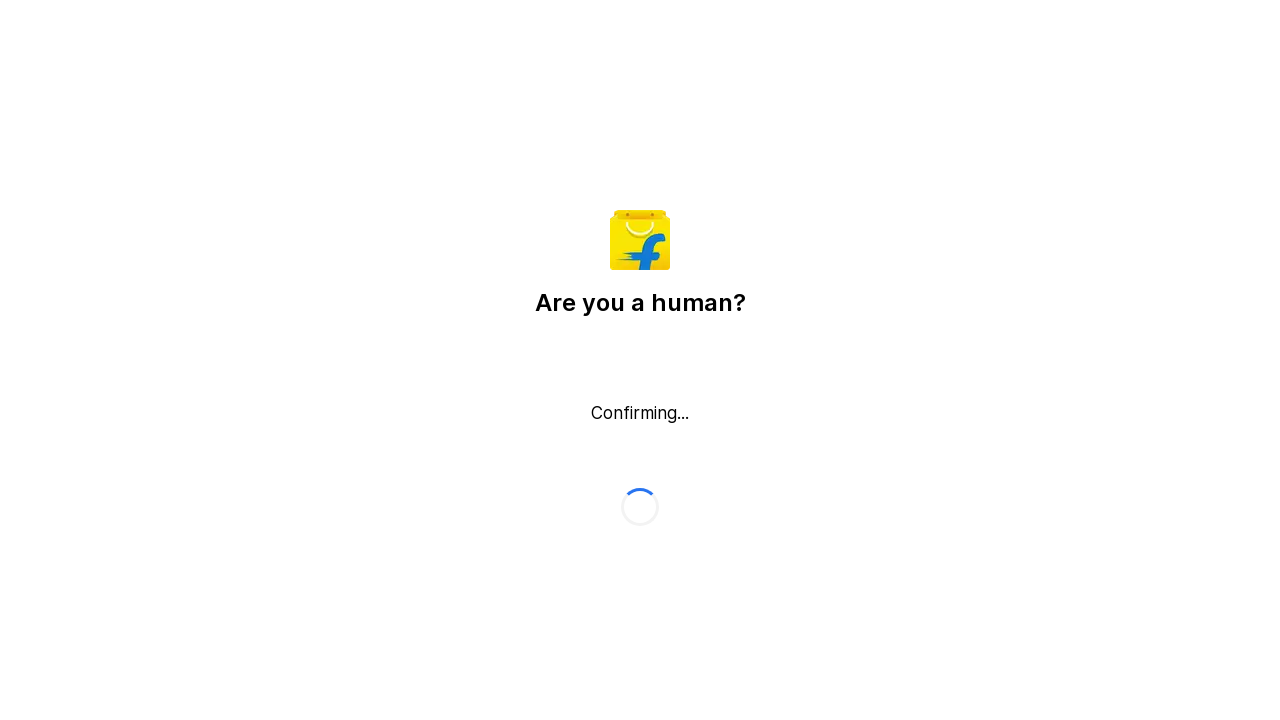